Navigates to AutomationTalks website and verifies the page loads by checking the title

Starting URL: https://www.automationtalks.com

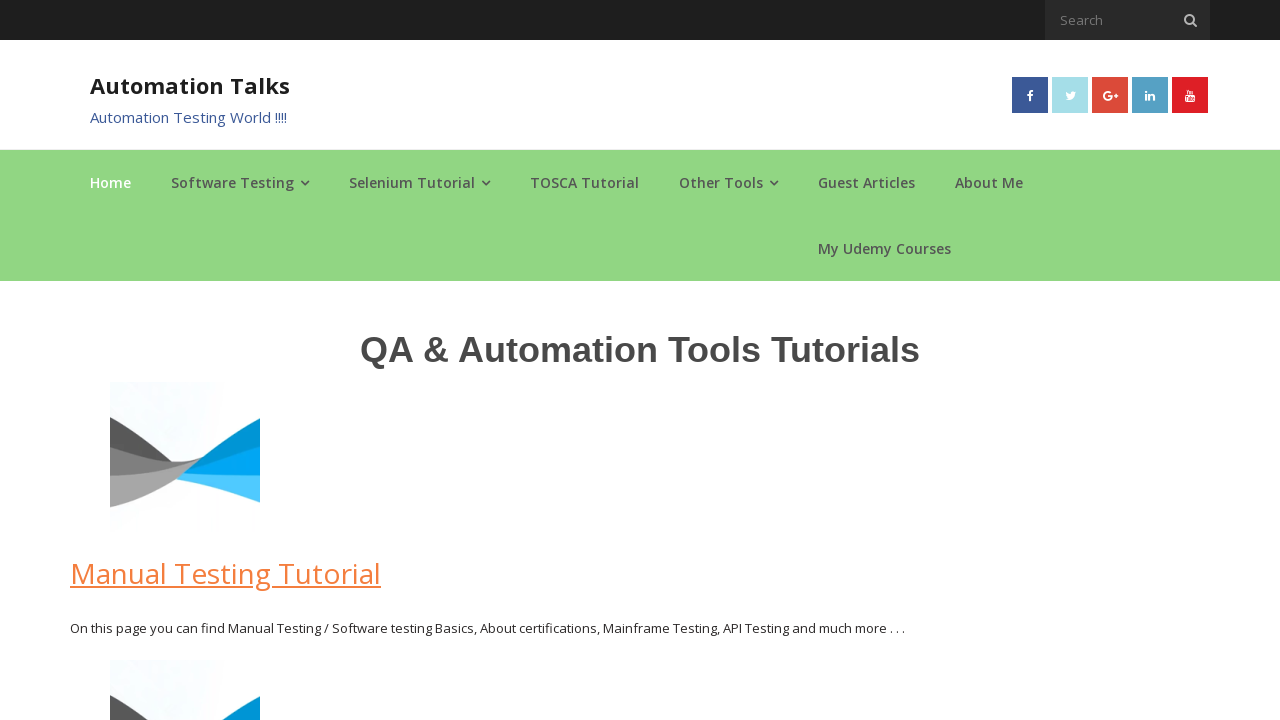

Navigated to AutomationTalks website
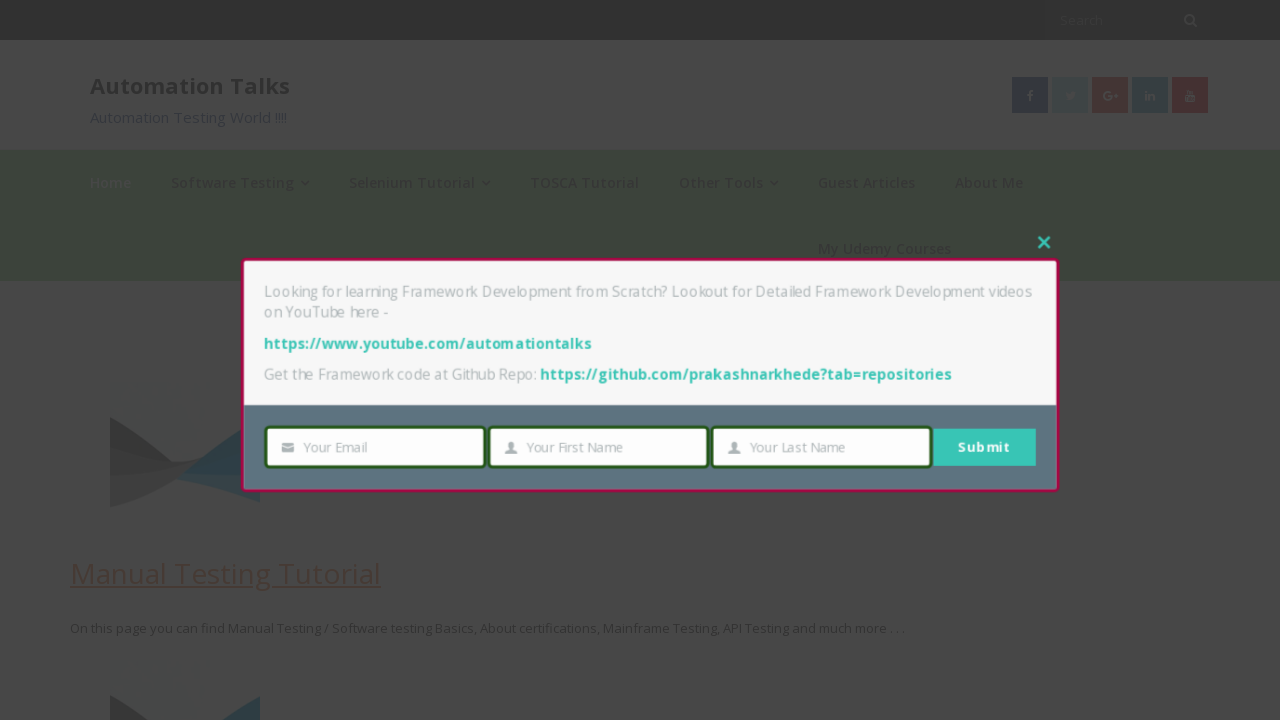

Page loaded and DOM content is ready
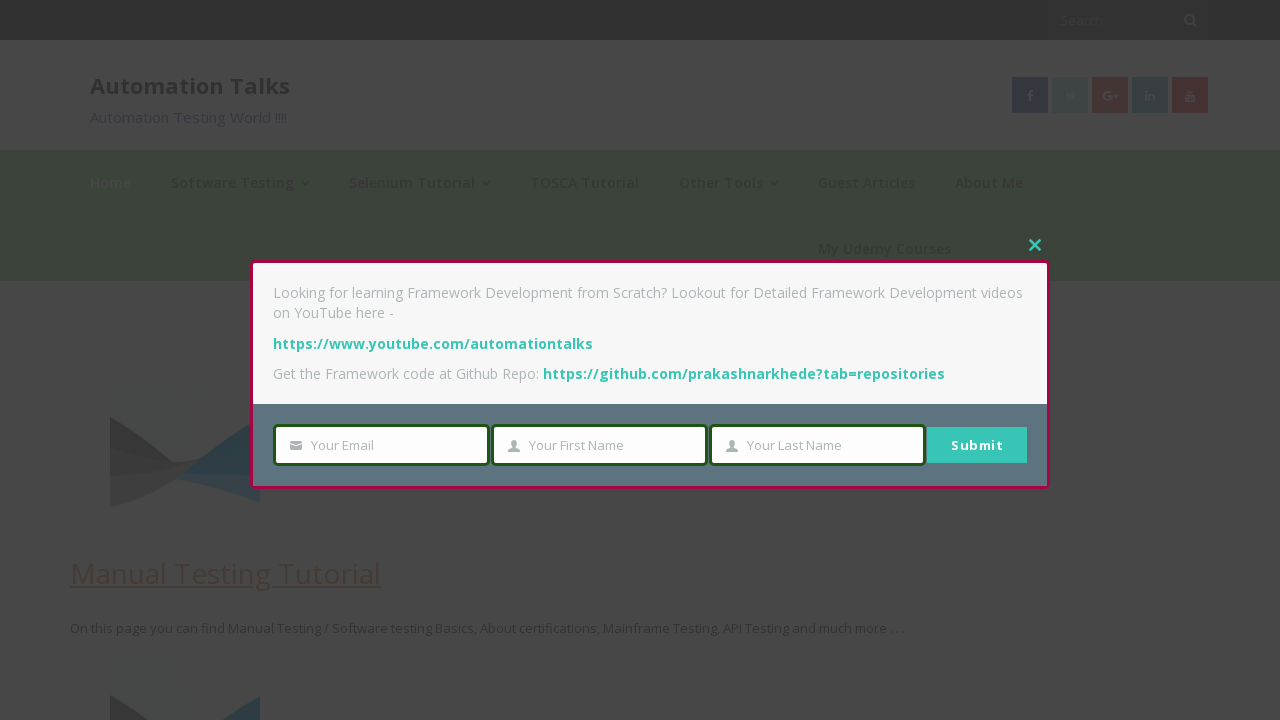

Retrieved page title
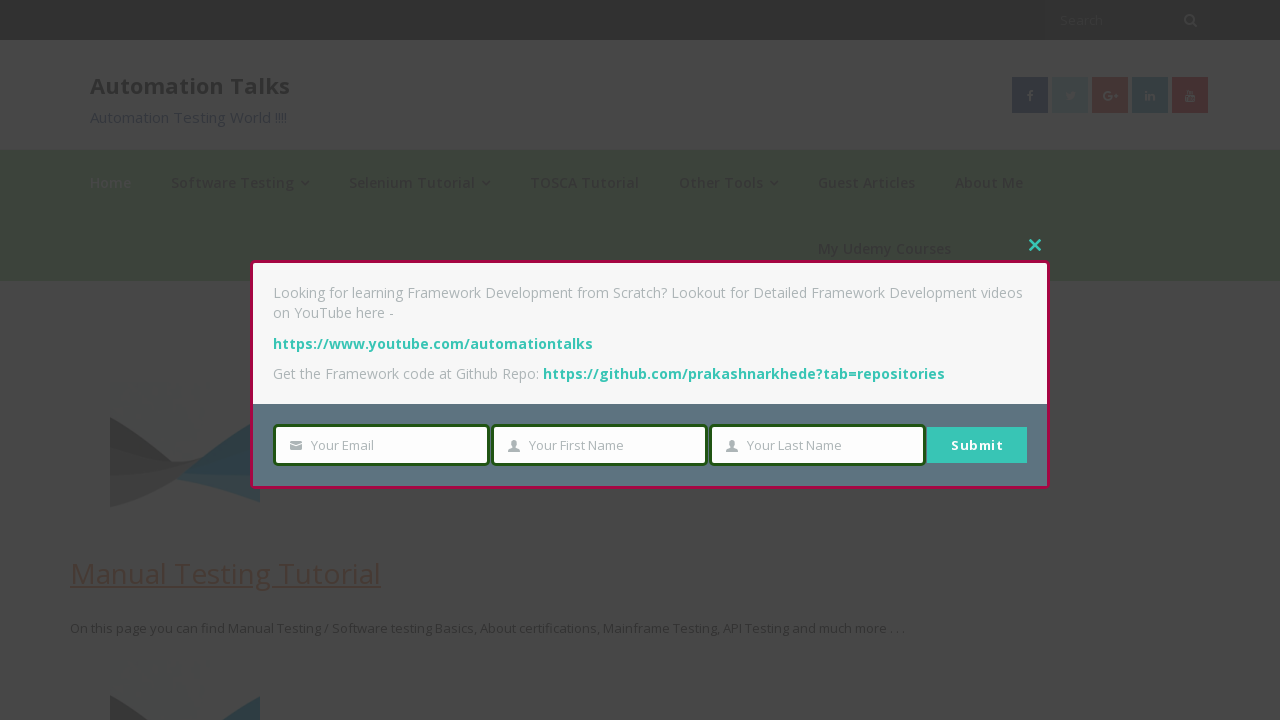

Verified page title: AutomationTalks - Learn Automation Testing
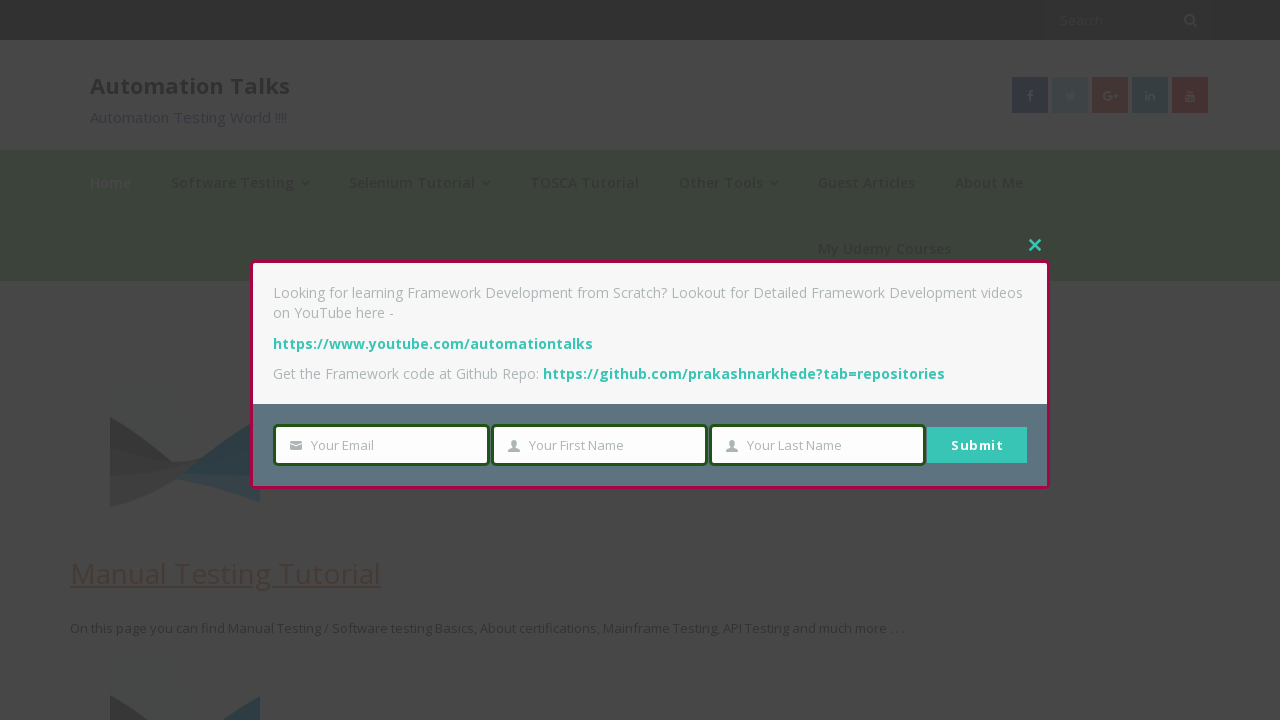

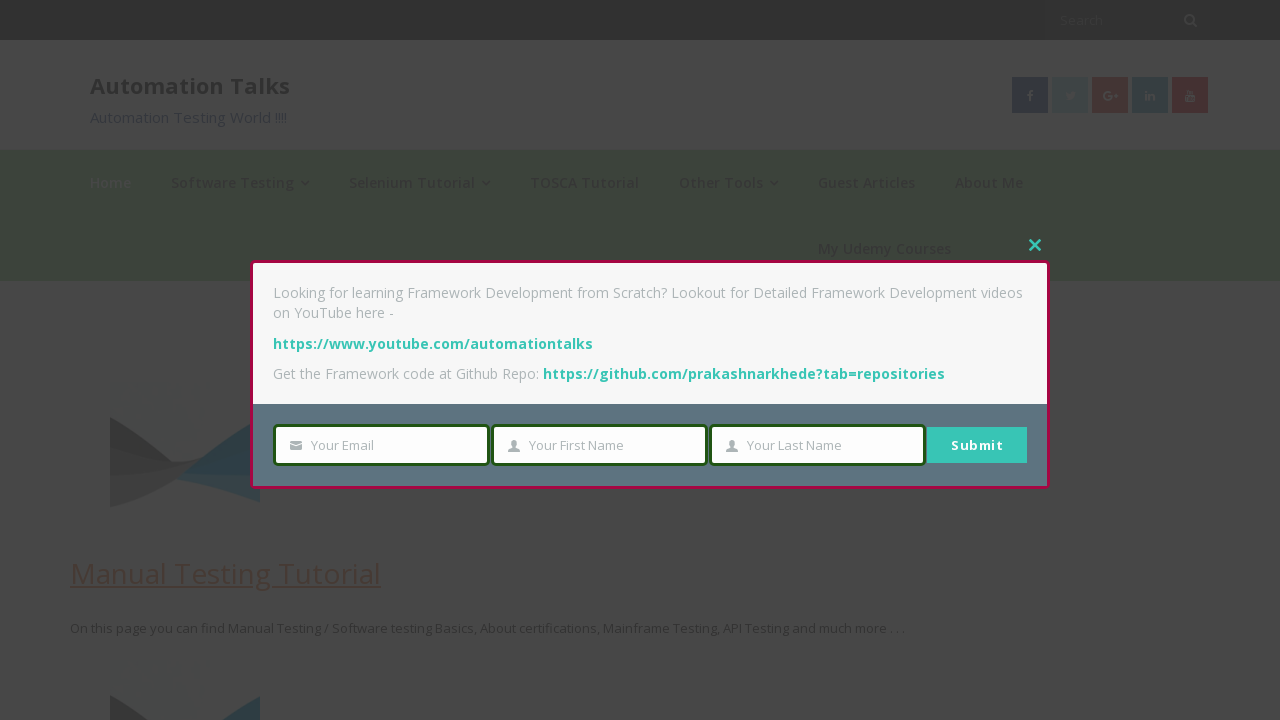